Tests the vehicle registration search functionality on motorway.co.uk by entering a UK registration number and verifying that vehicle details (title and year) are displayed in the results.

Starting URL: https://motorway.co.uk/

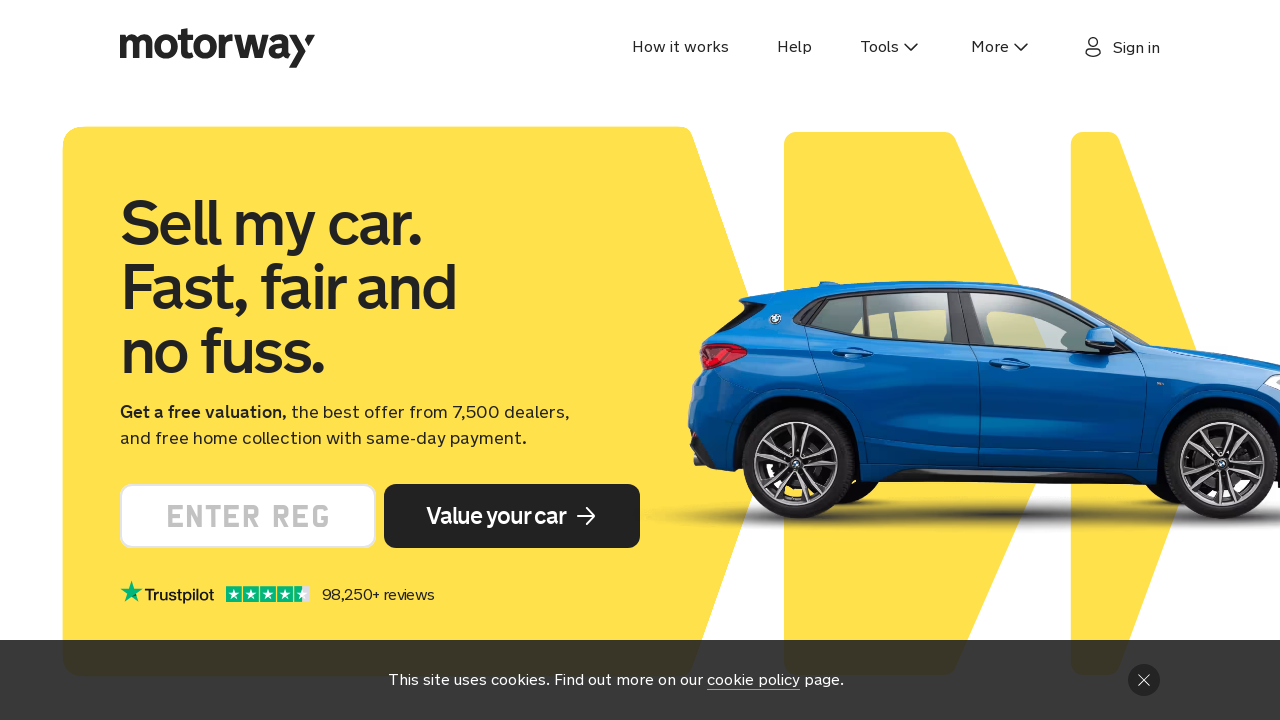

Filled registration number search box with 'AB12CDE' on #vrm-input
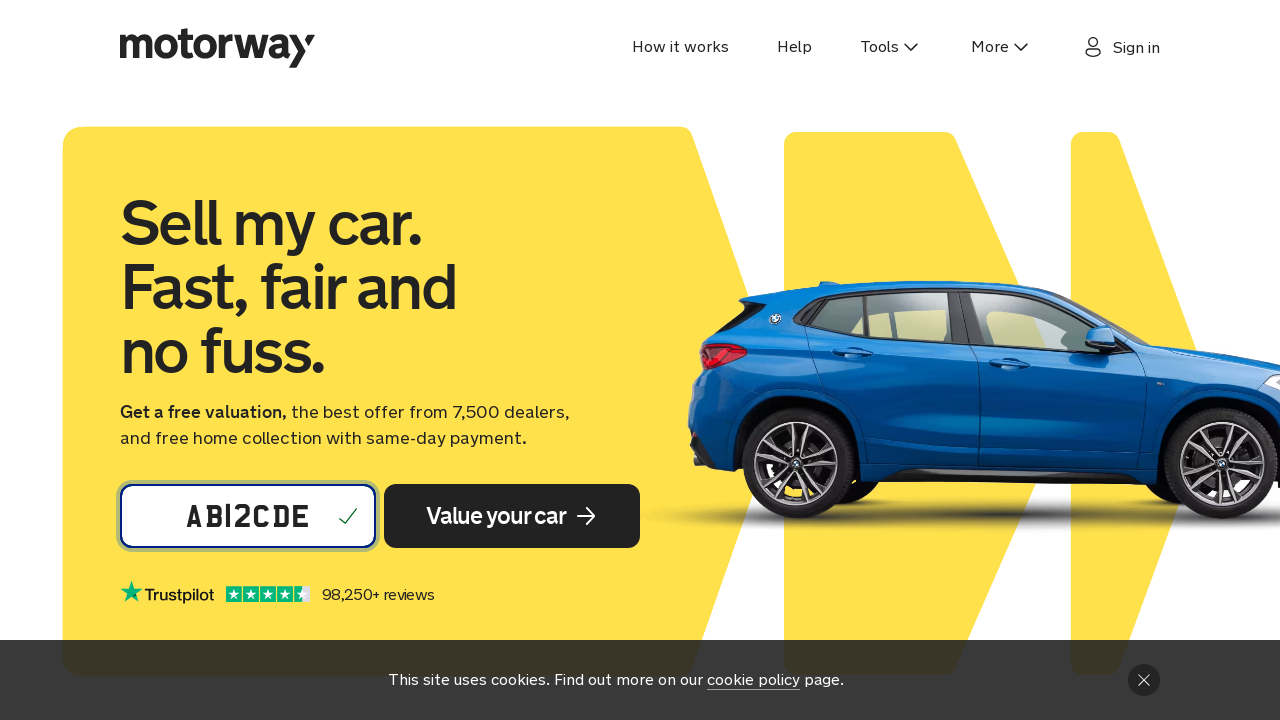

Pressed Enter to submit vehicle registration search on #vrm-input
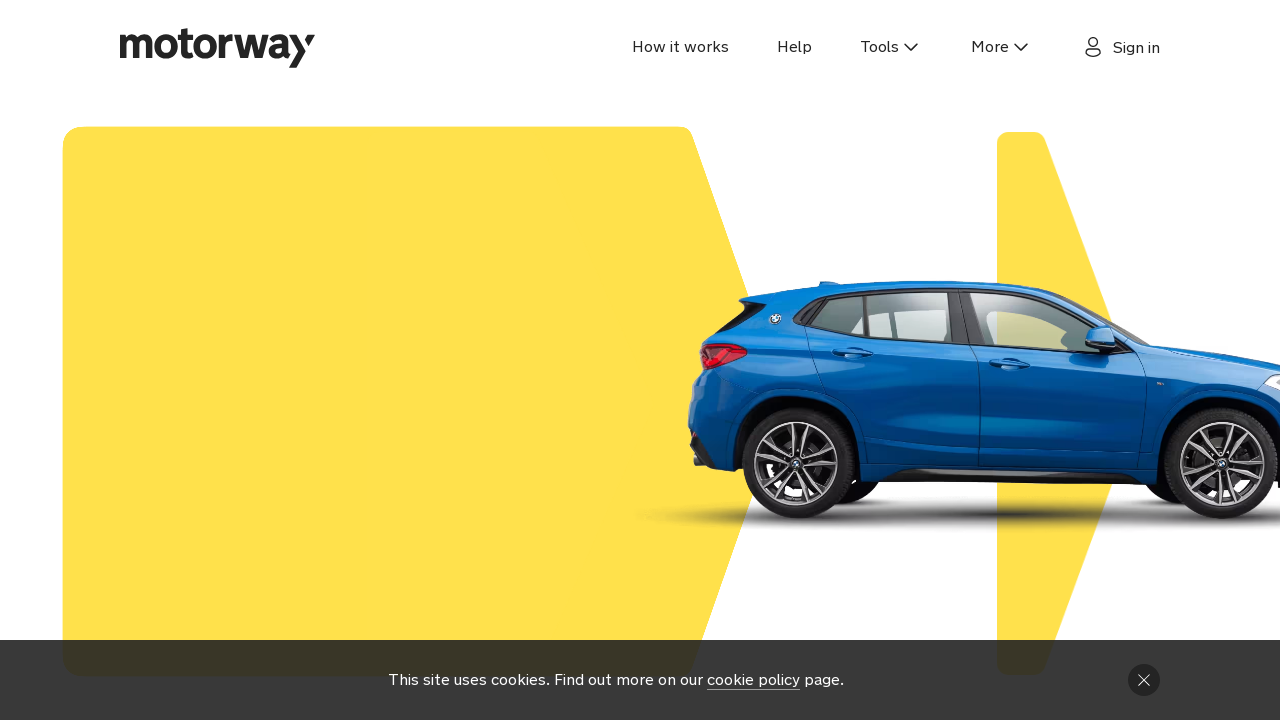

Waited 3 seconds for vehicle details to load
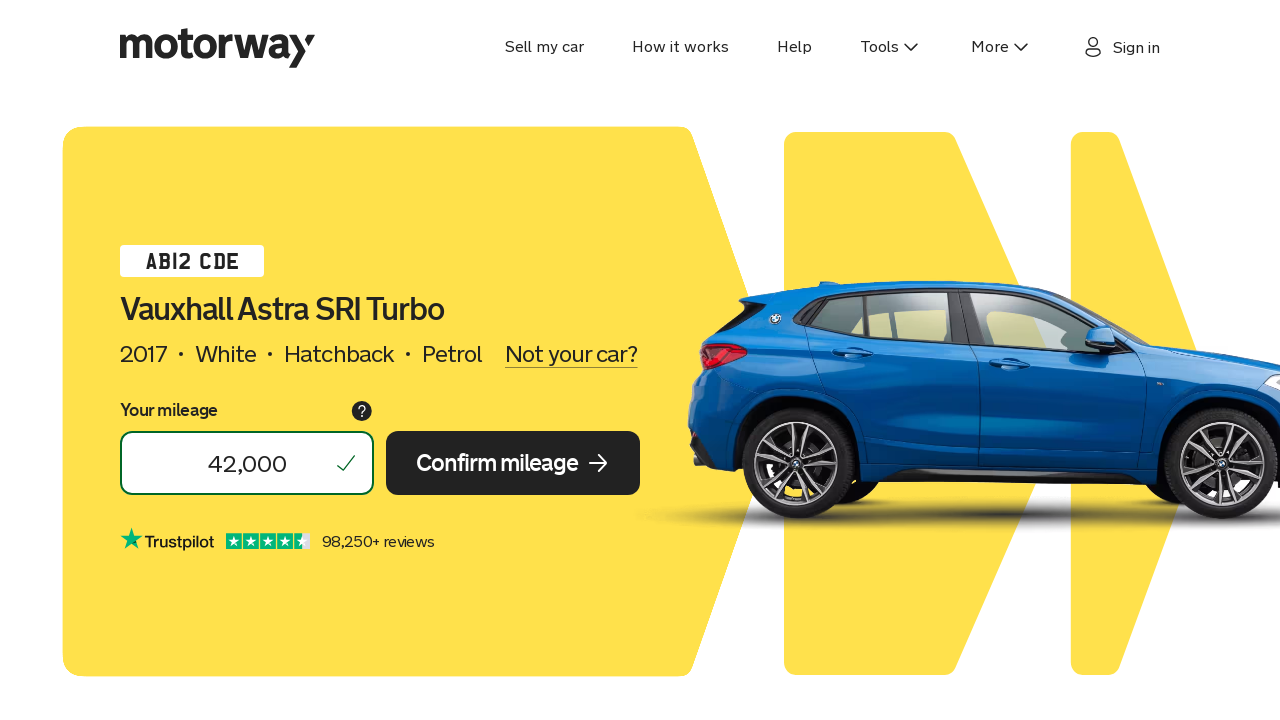

Verified page has loaded with search results or error message
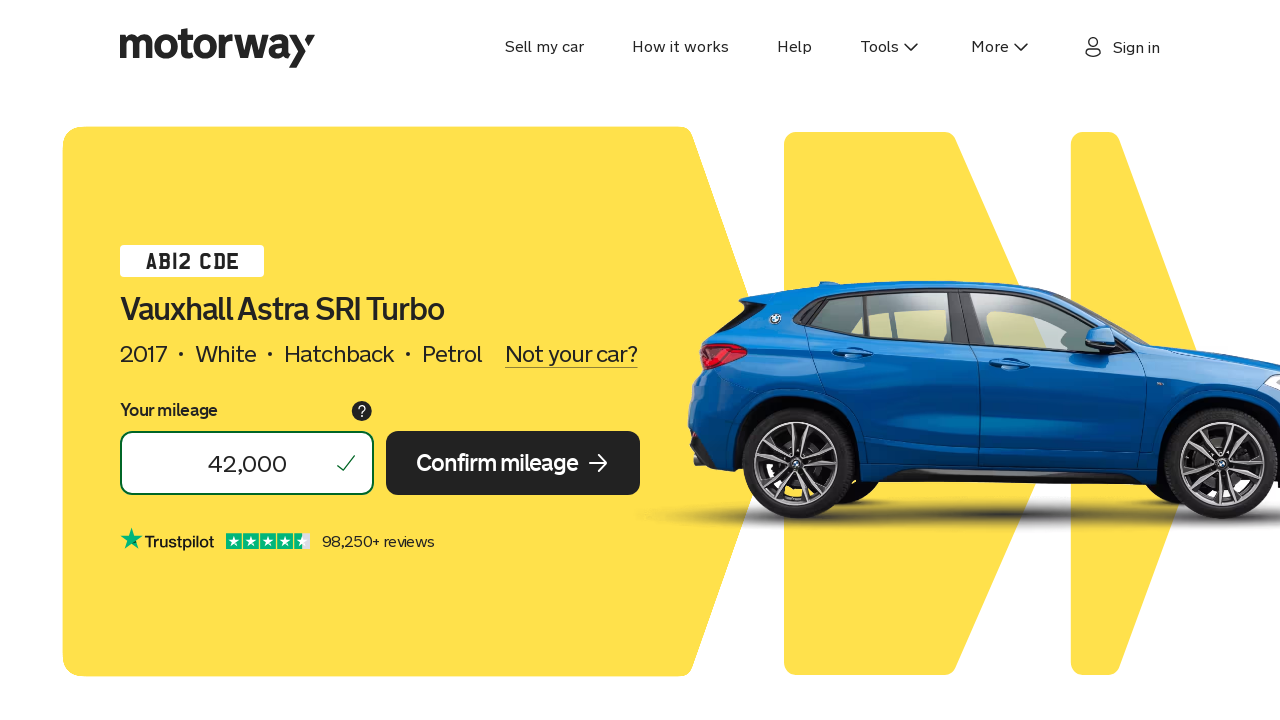

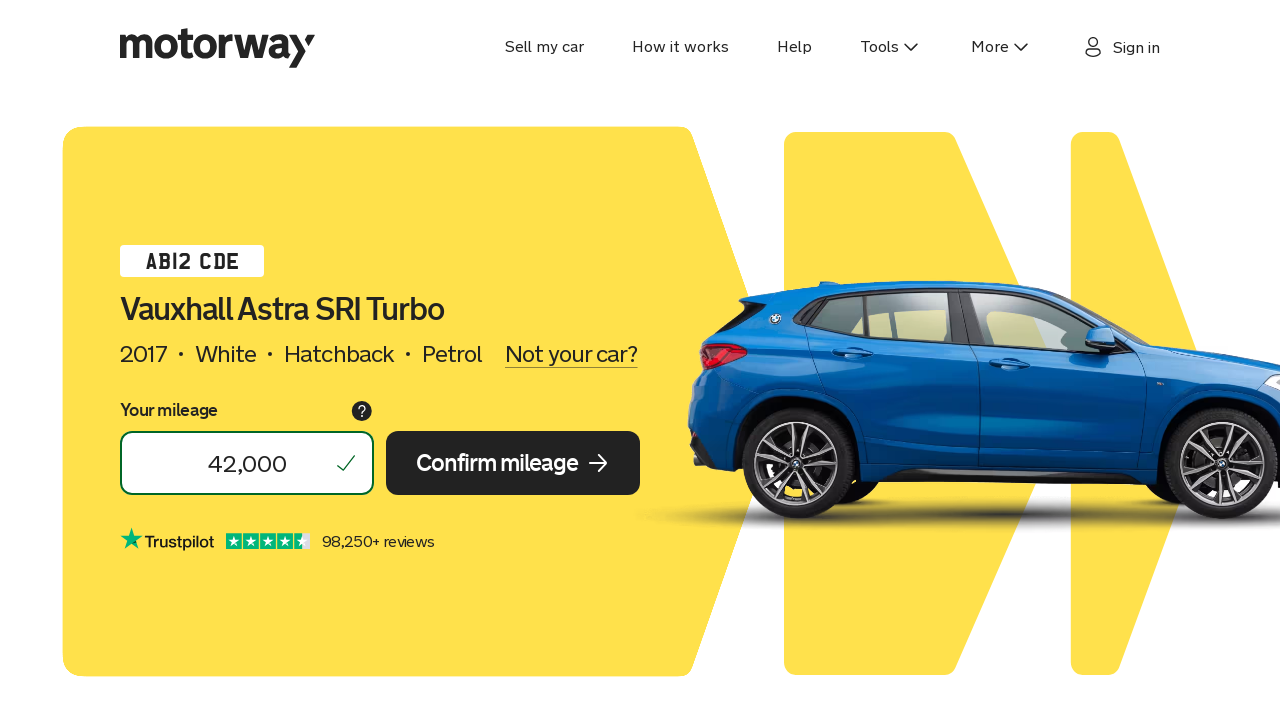